Tests autocomplete functionality by typing partial text and selecting Singapore from suggestions

Starting URL: https://rahulshettyacademy.com/AutomationPractice/

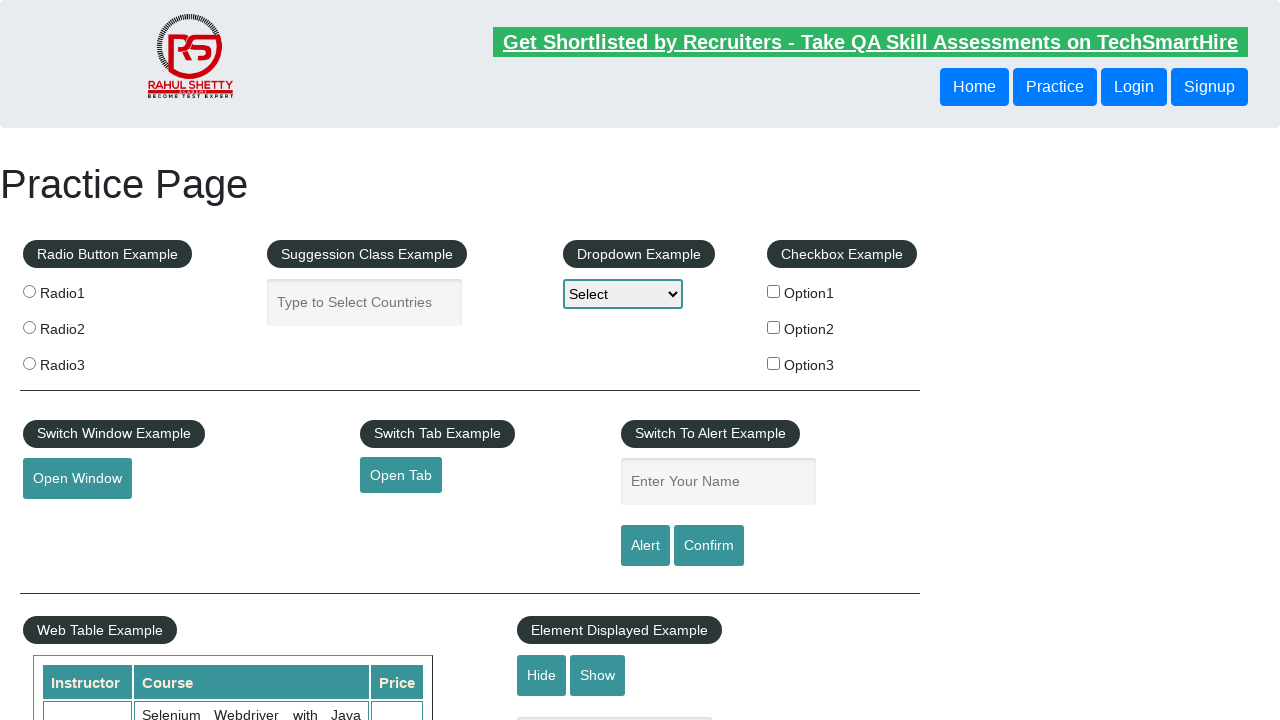

Filled autocomplete field with 'Po' on #autocomplete
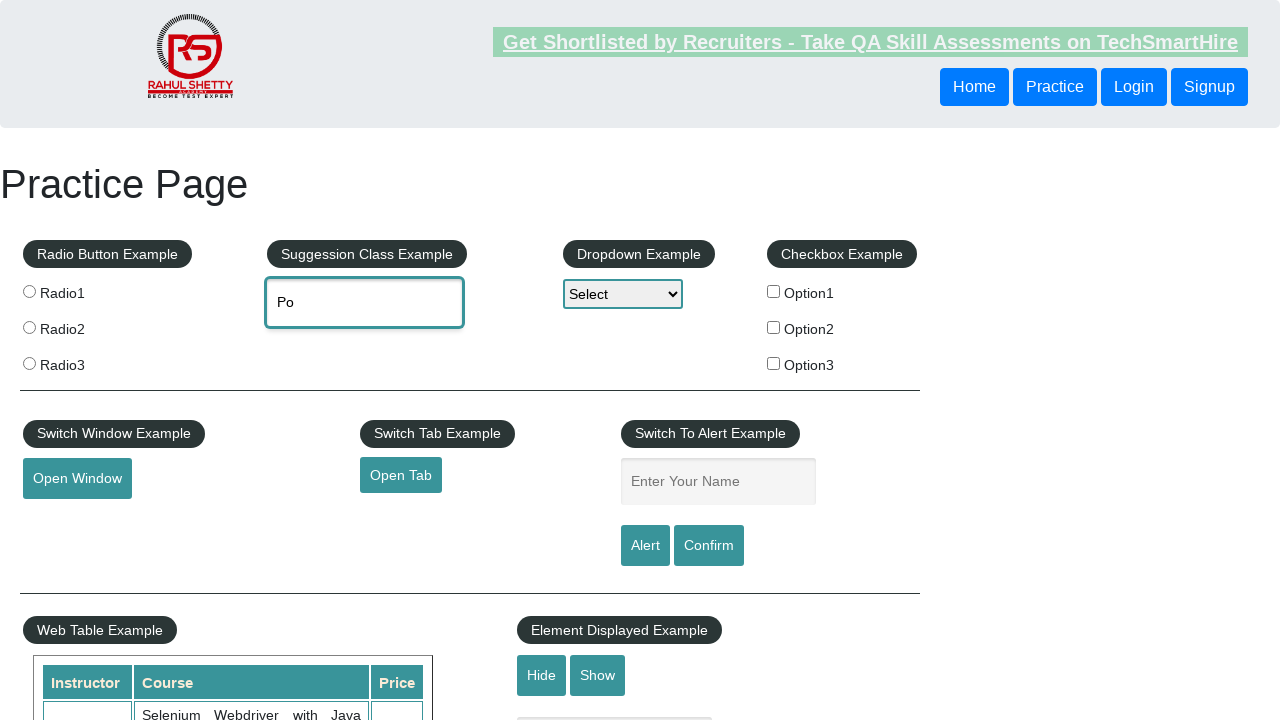

Autocomplete suggestions appeared
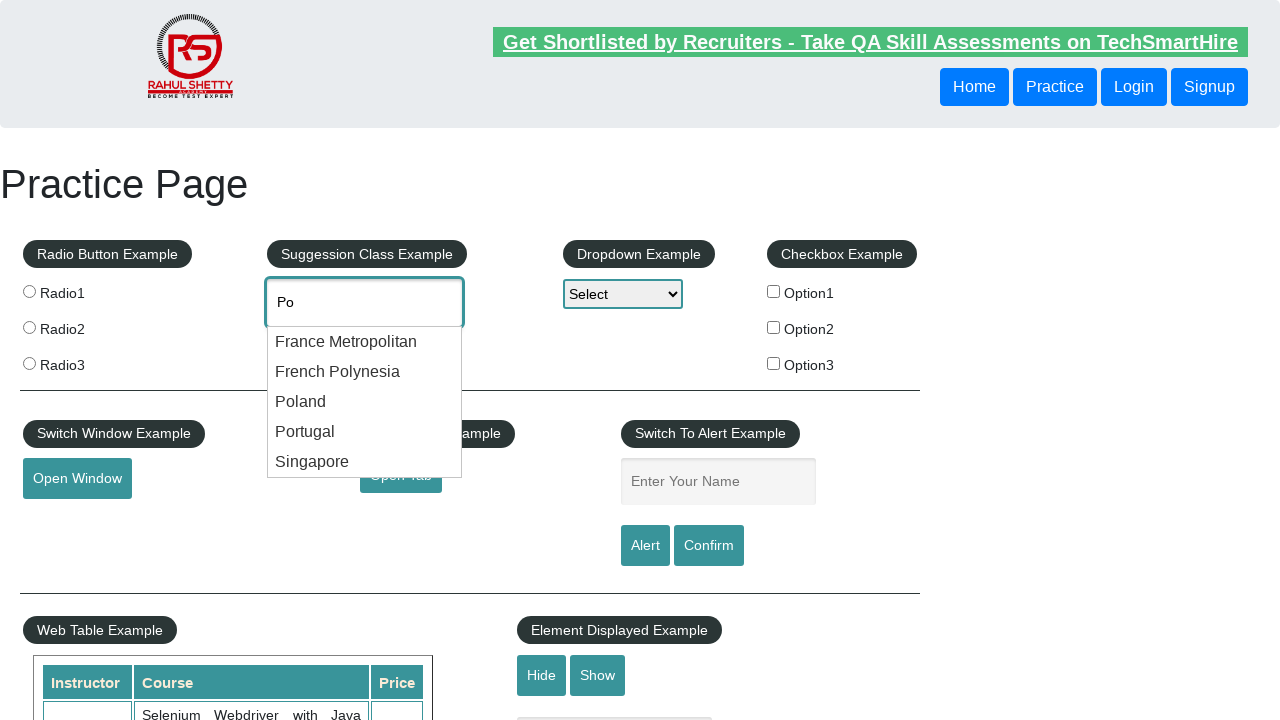

Retrieved 5 autocomplete suggestions
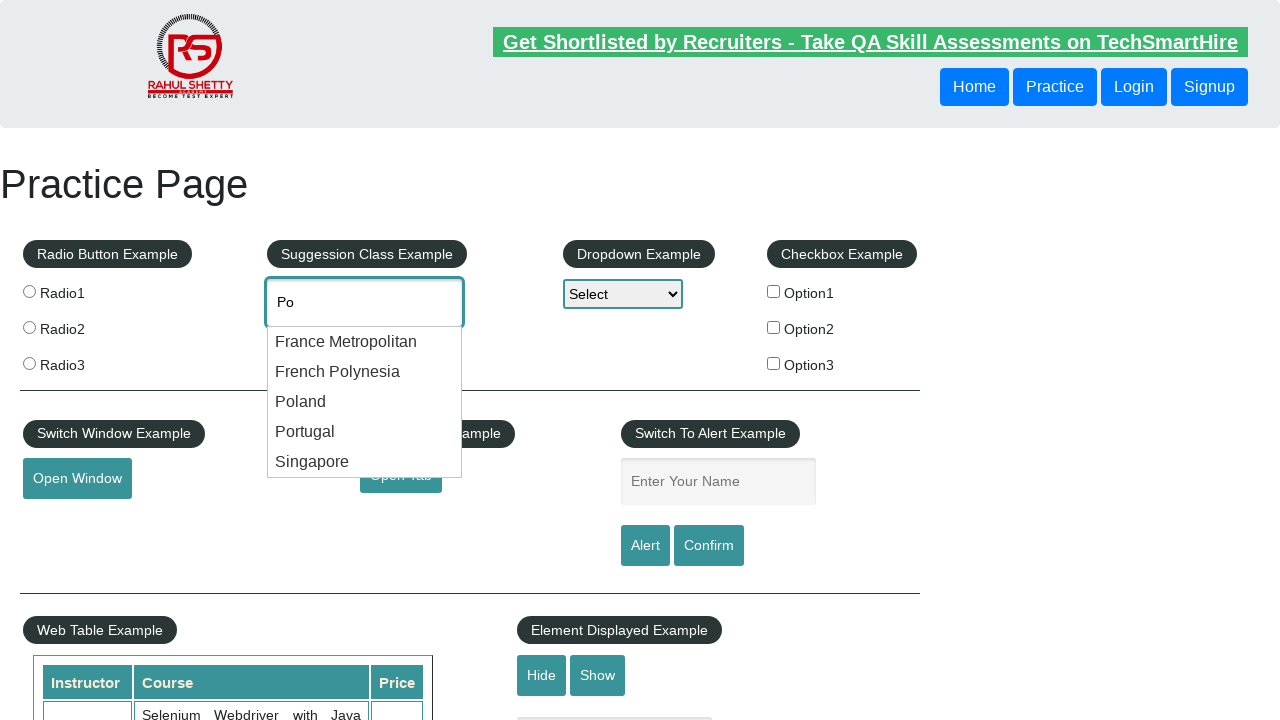

Clicked on 'Singapore' from autocomplete suggestions at (365, 462) on li.ui-menu-item >> nth=4
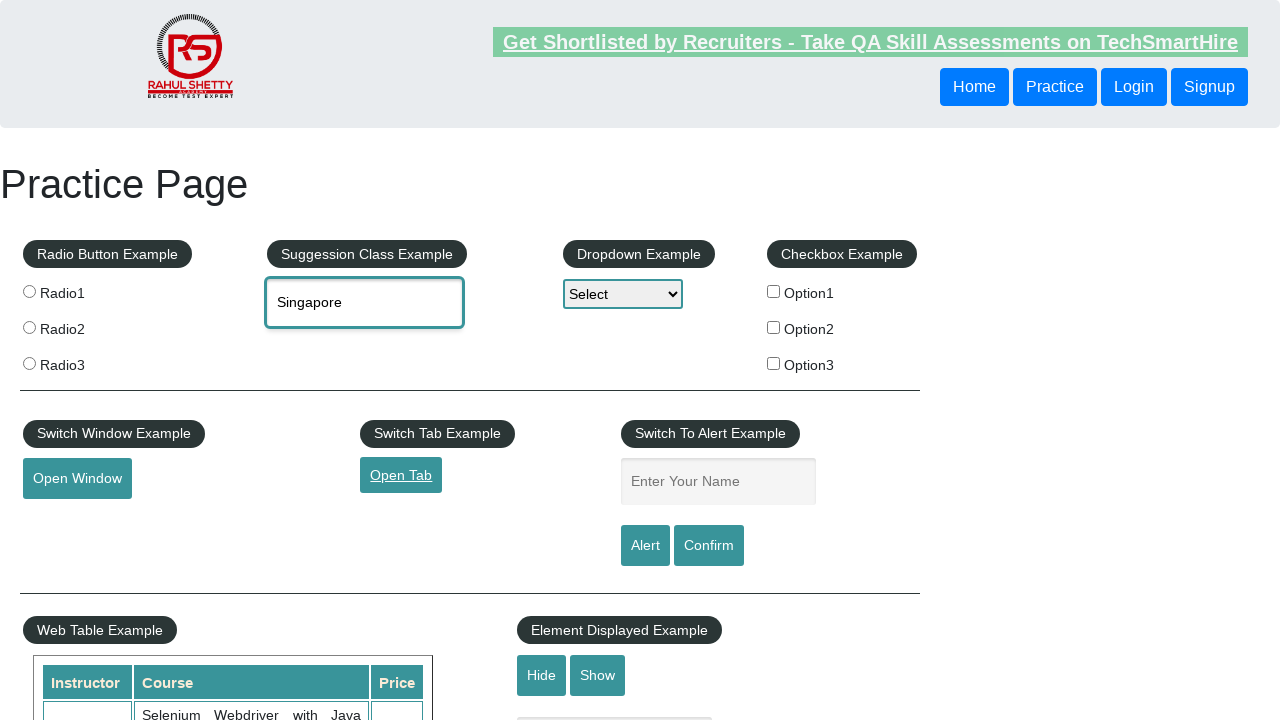

Retrieved selected value from autocomplete field: 'Singapore'
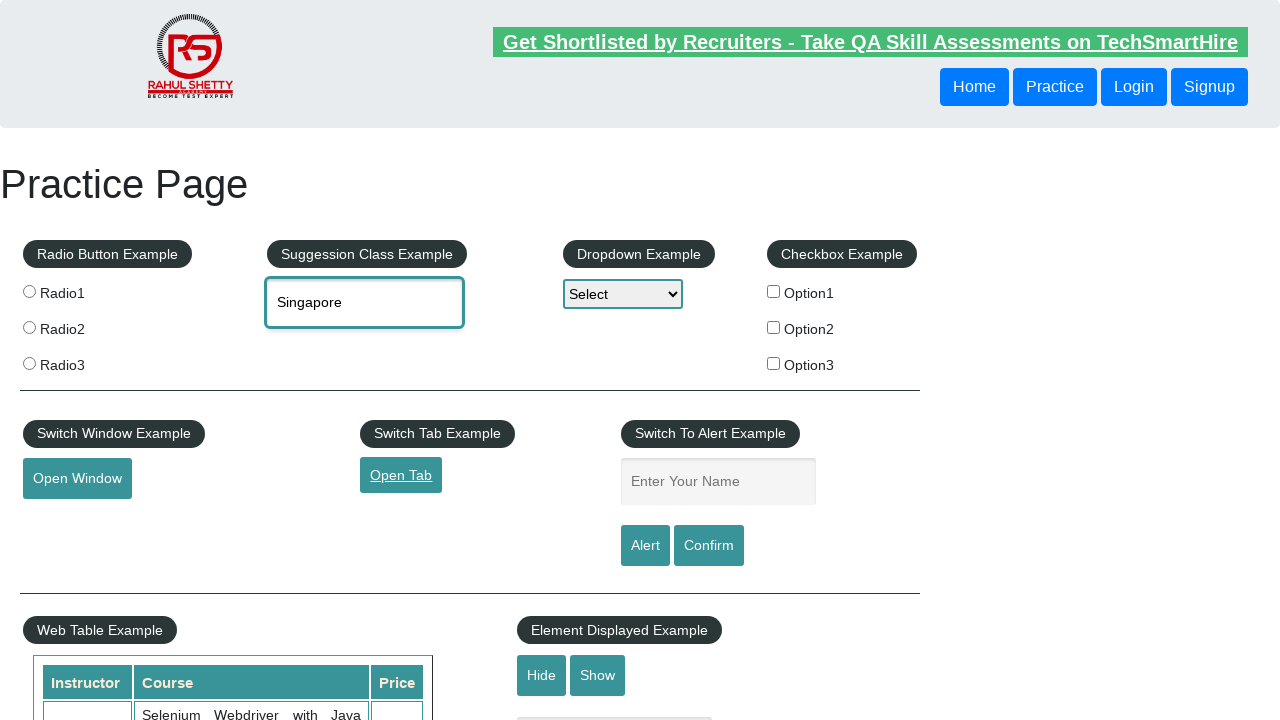

Assertion passed: selected value is 'Singapore'
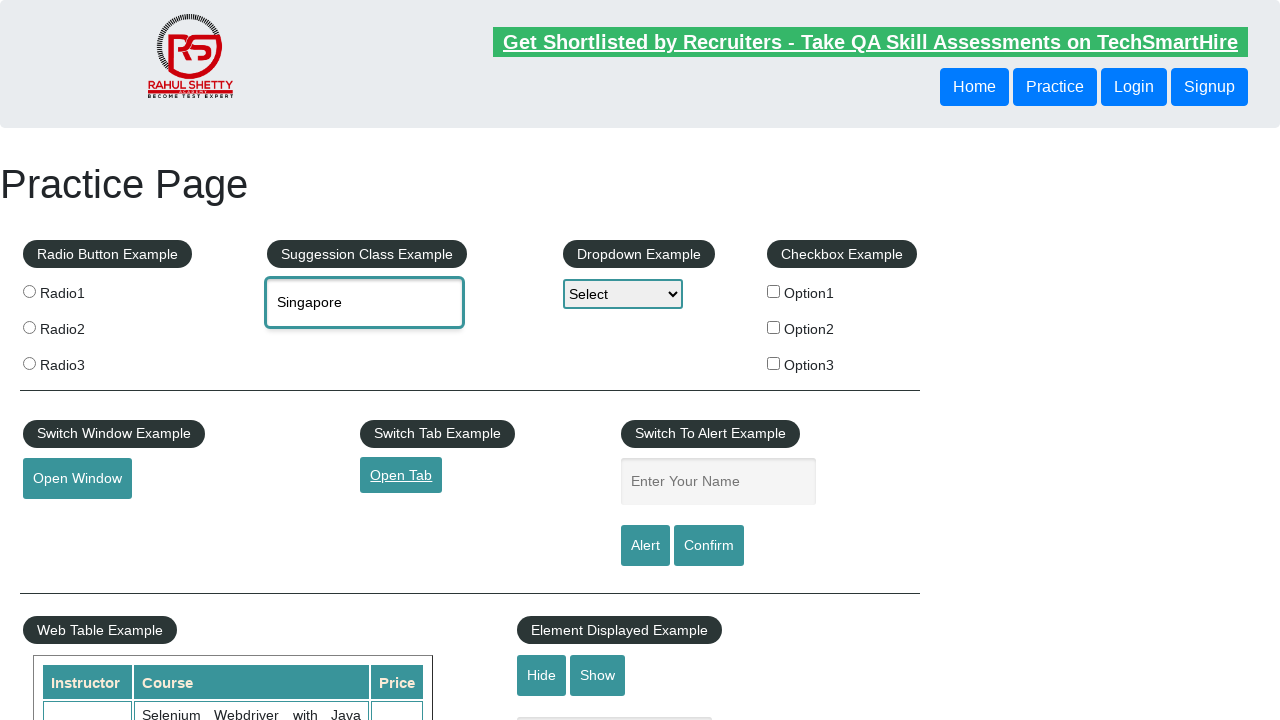

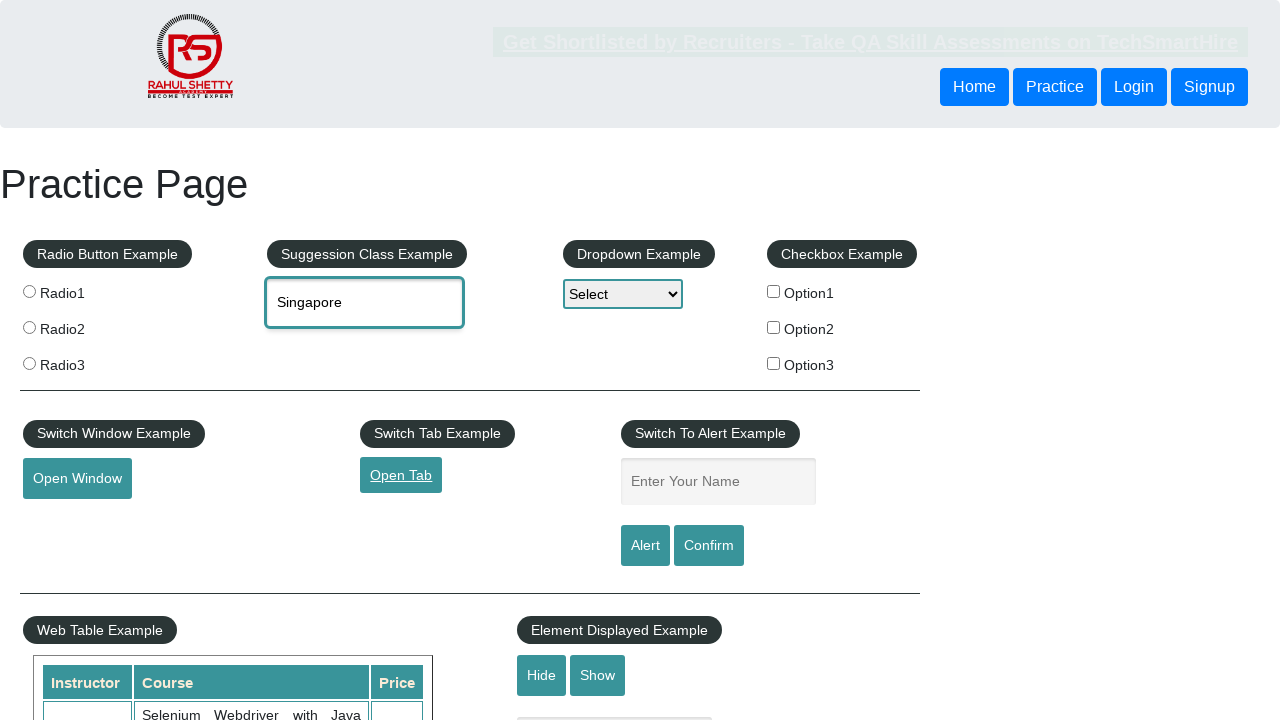